Clicks submit which opens a new window, switches to it, reads a value, calculates formula, fills answer and submits

Starting URL: http://suninjuly.github.io/redirect_accept.html

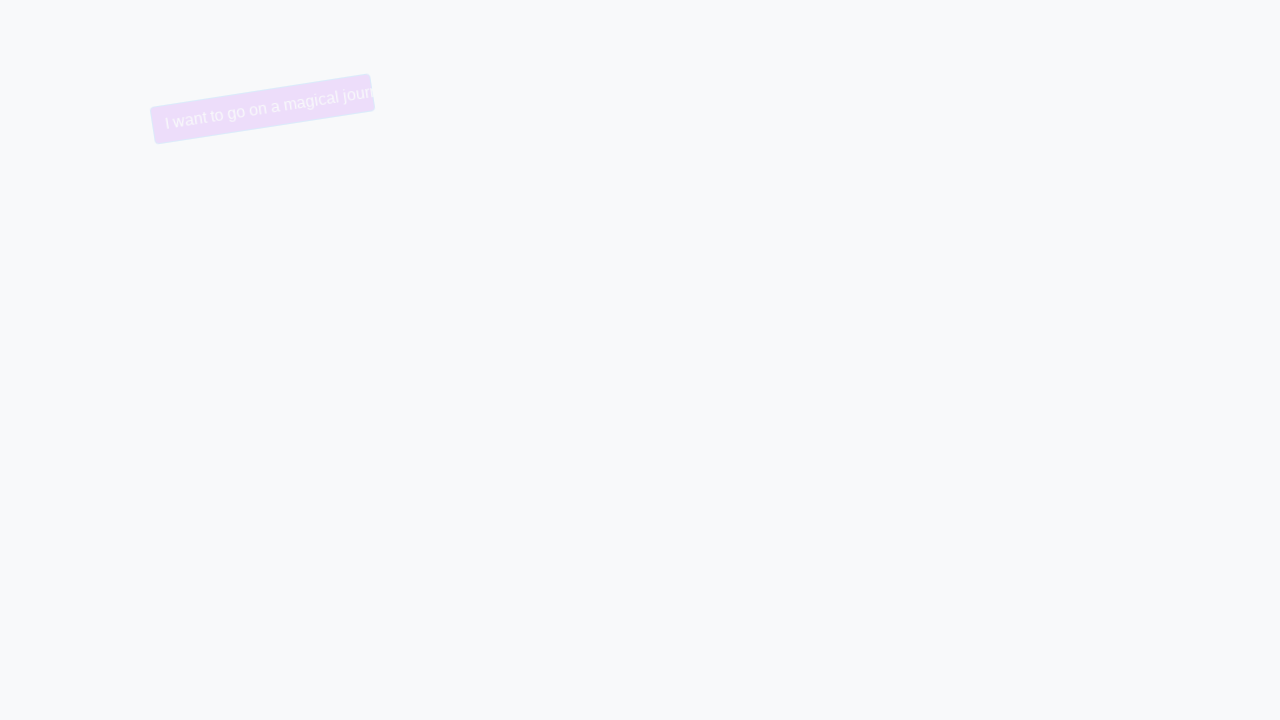

Clicked submit button to open new window at (540, 136) on *[type='submit']
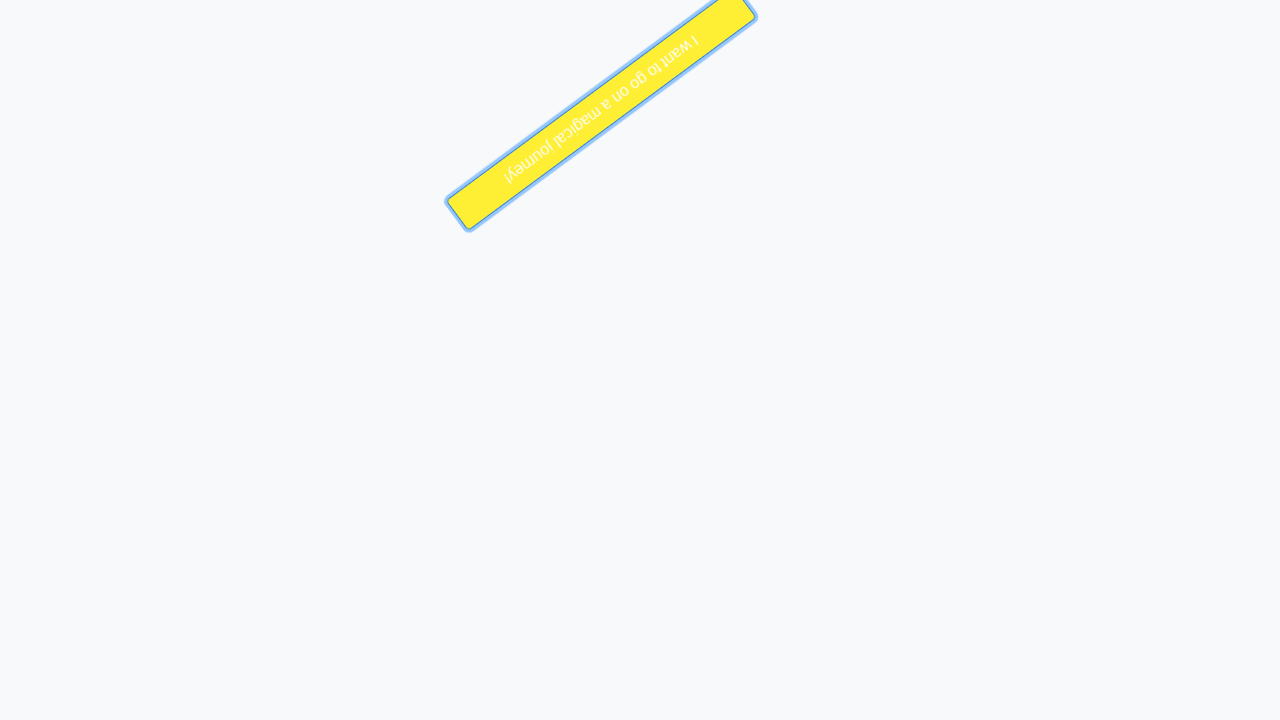

New window opened and loaded
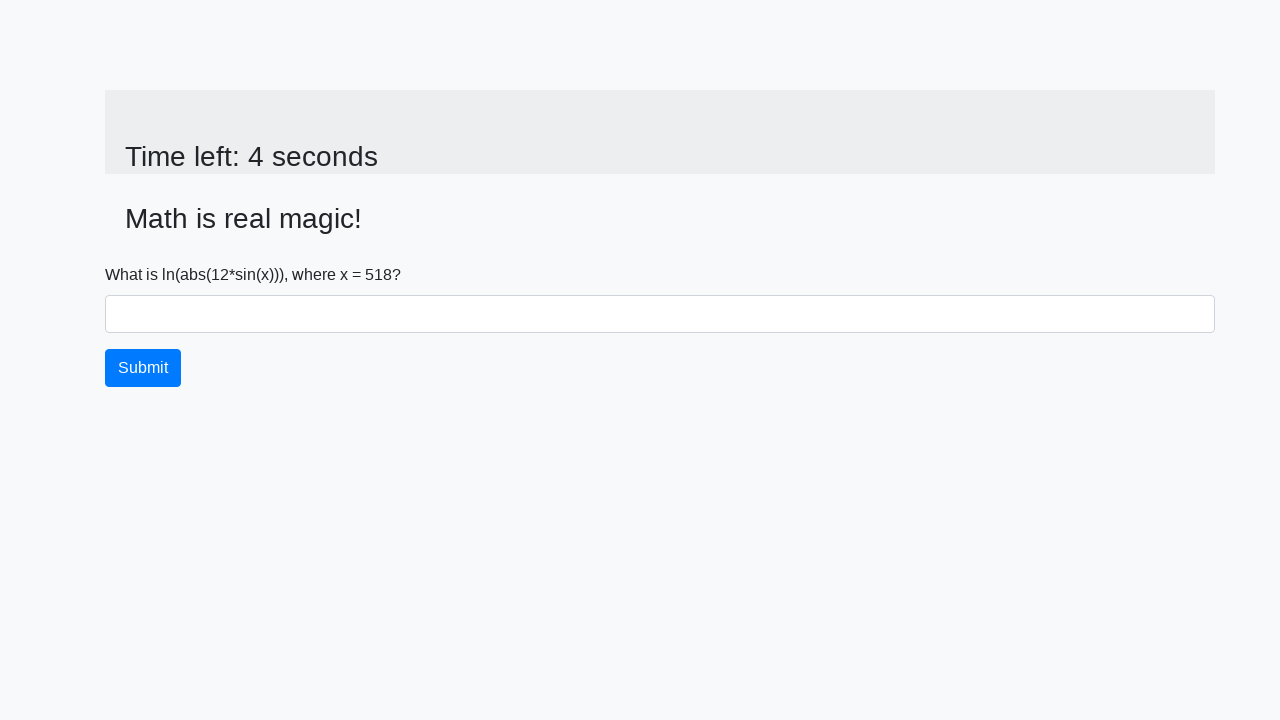

Read x value from new page: 518
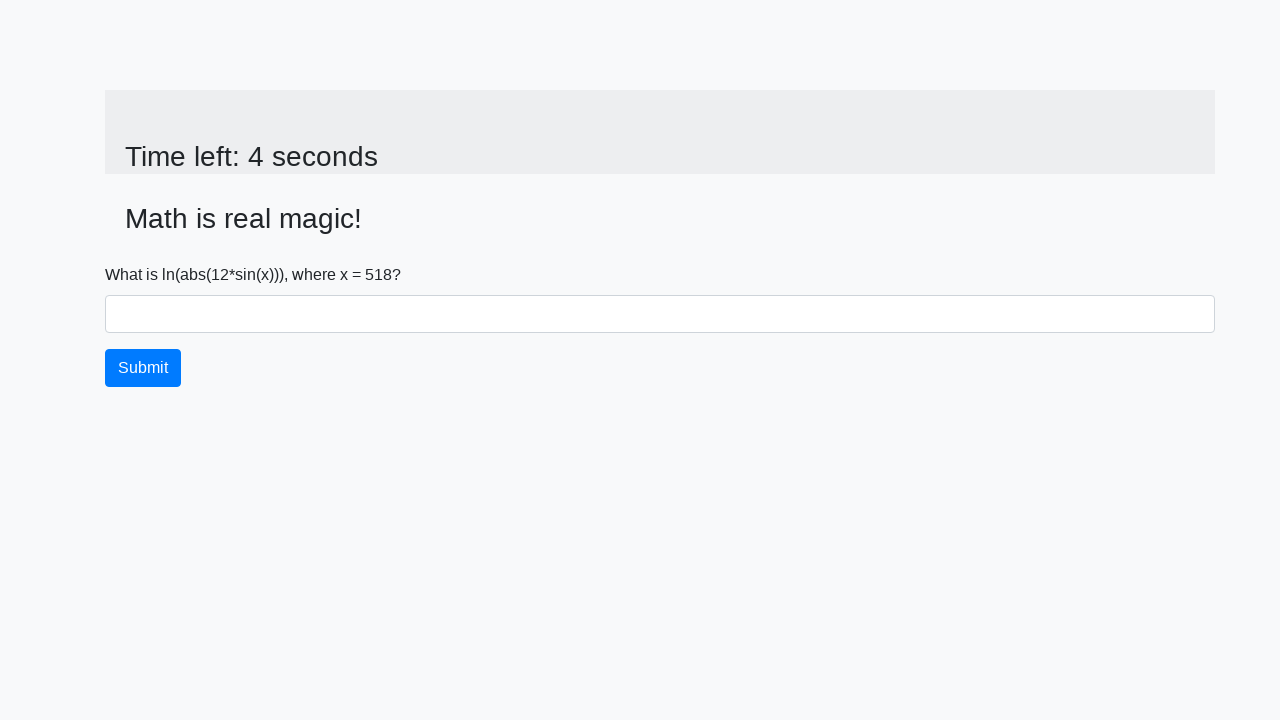

Calculated formula result: 1.4489366929511938
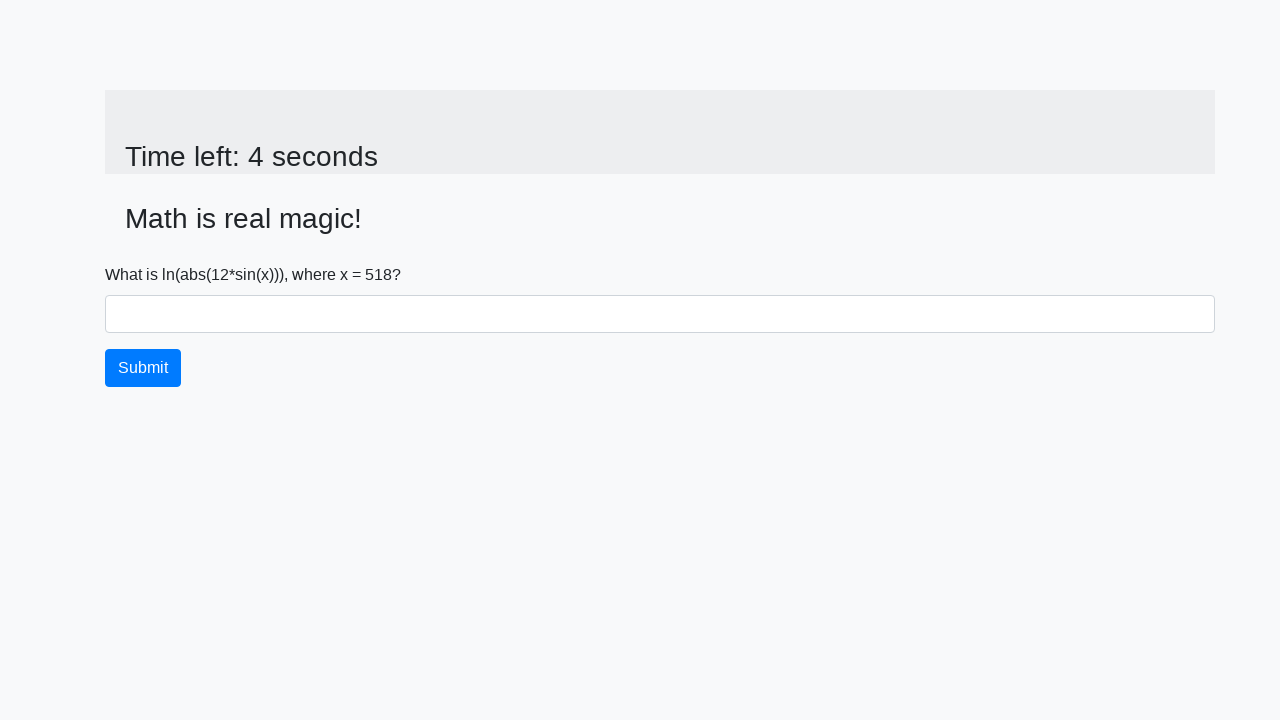

Filled answer field with calculated value on #answer
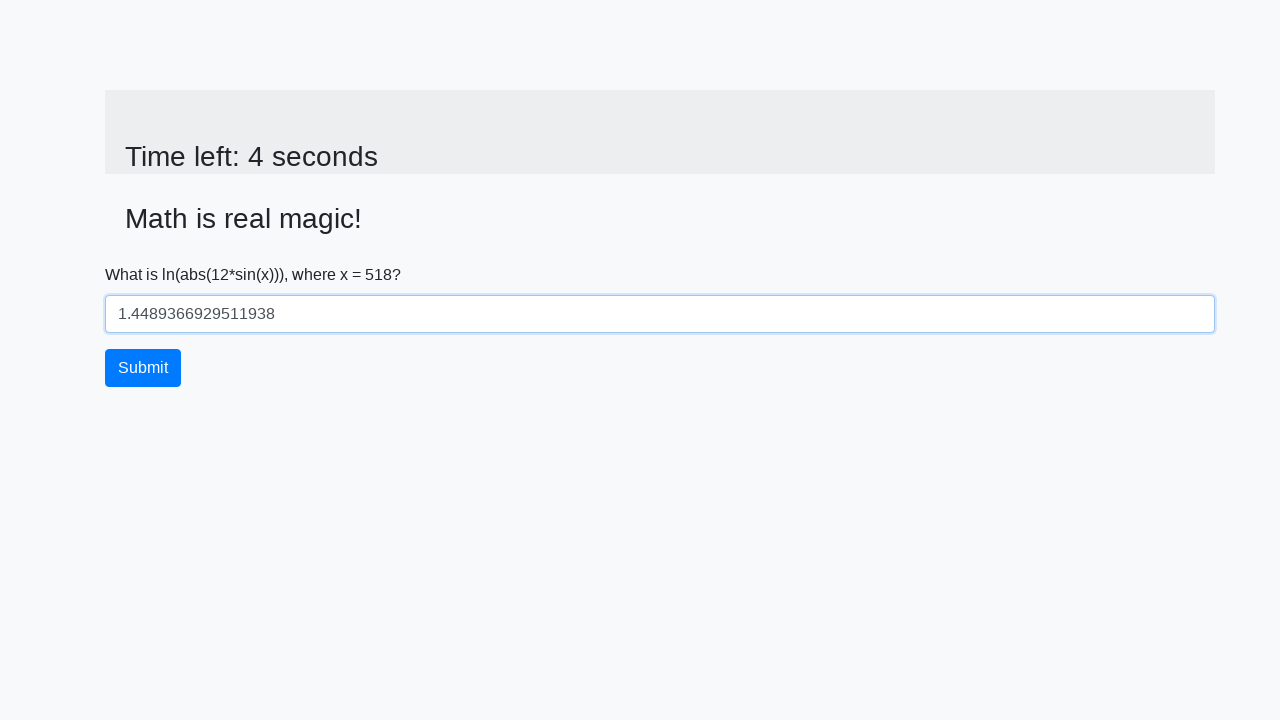

Clicked submit button on new page at (143, 368) on *[type='submit']
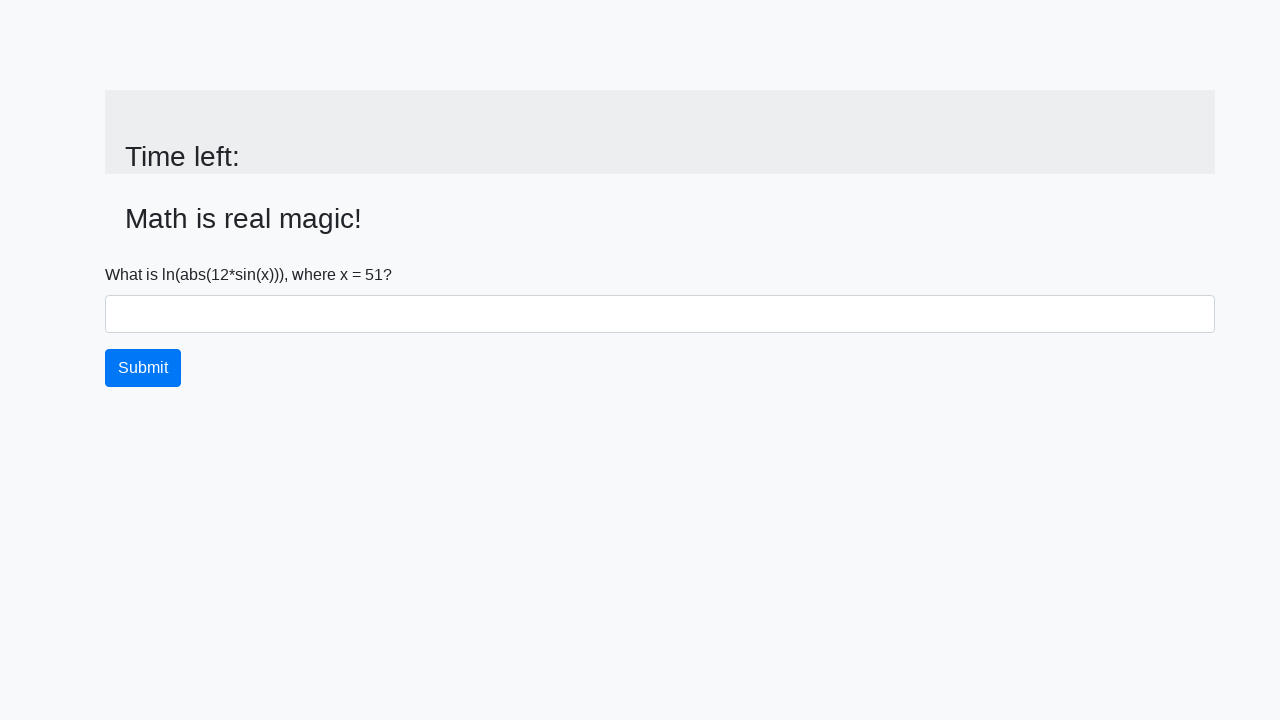

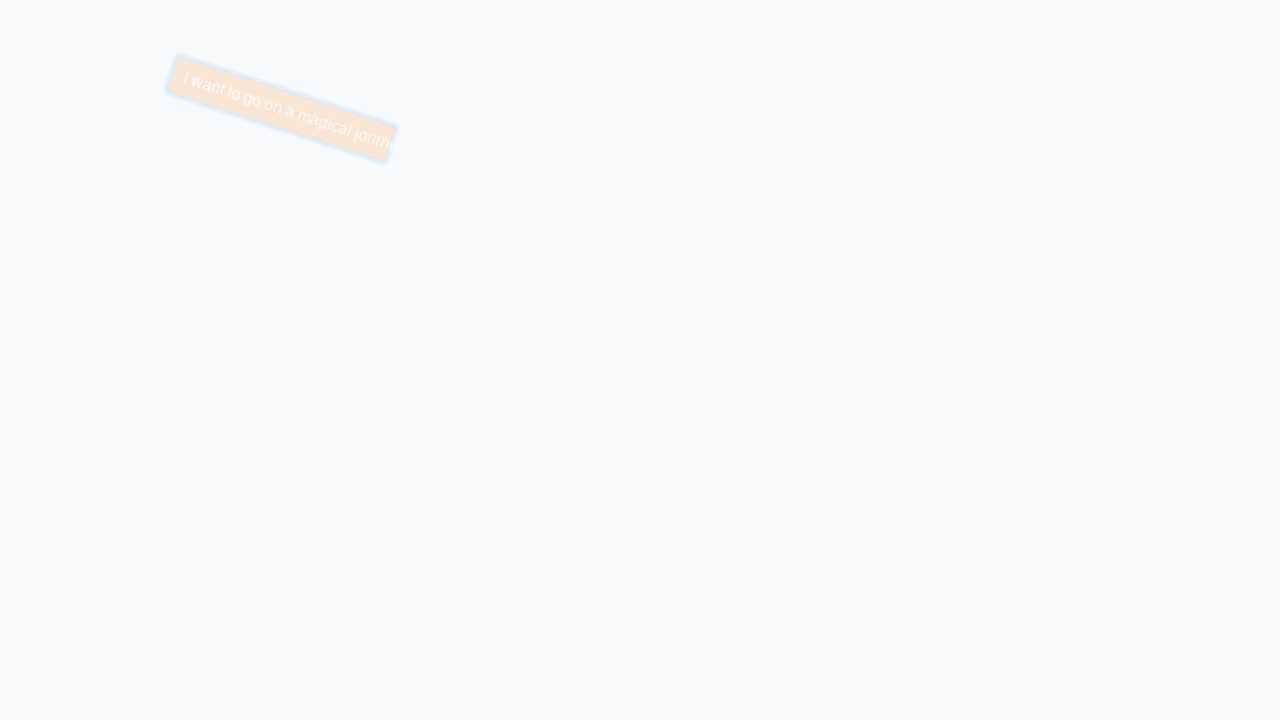